Tests context menu functionality by right-clicking on a documentation link

Starting URL: http://swisnl.github.io/jquery-contextmenu/demo.html

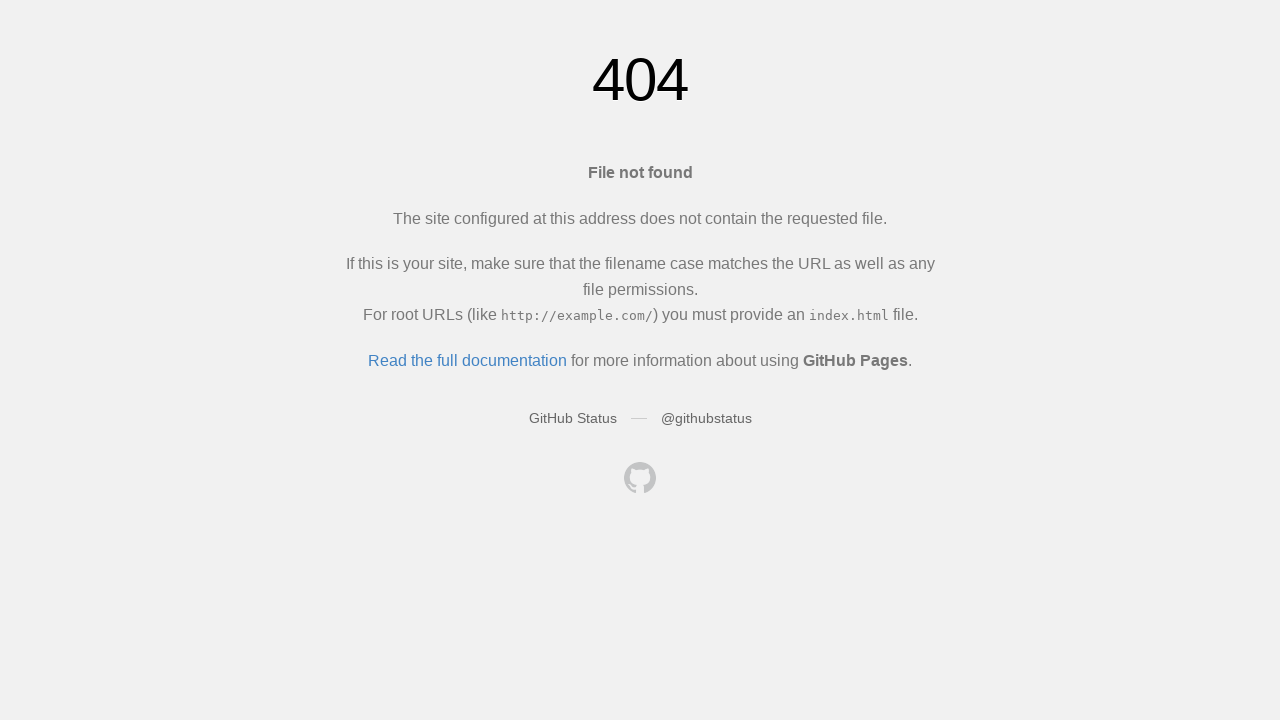

Located documentation link element
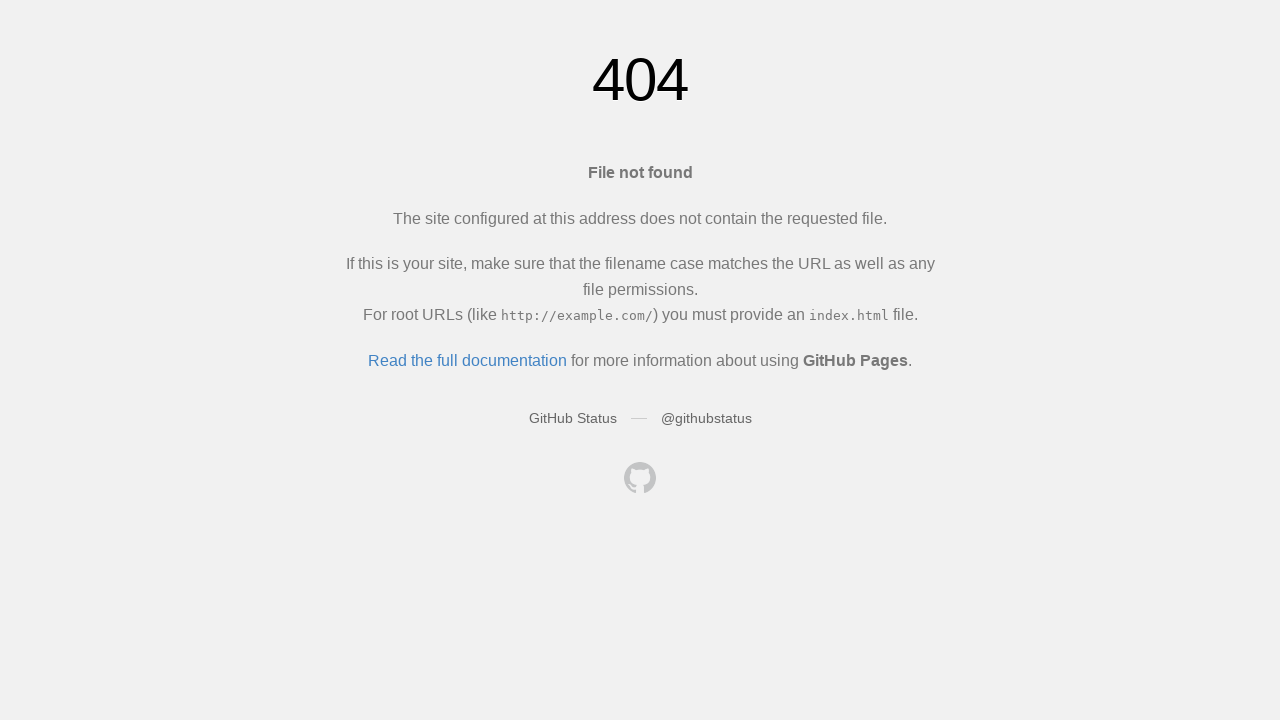

Right-clicked on documentation link to open context menu at (468, 360) on a:has-text('Read the full documentation')
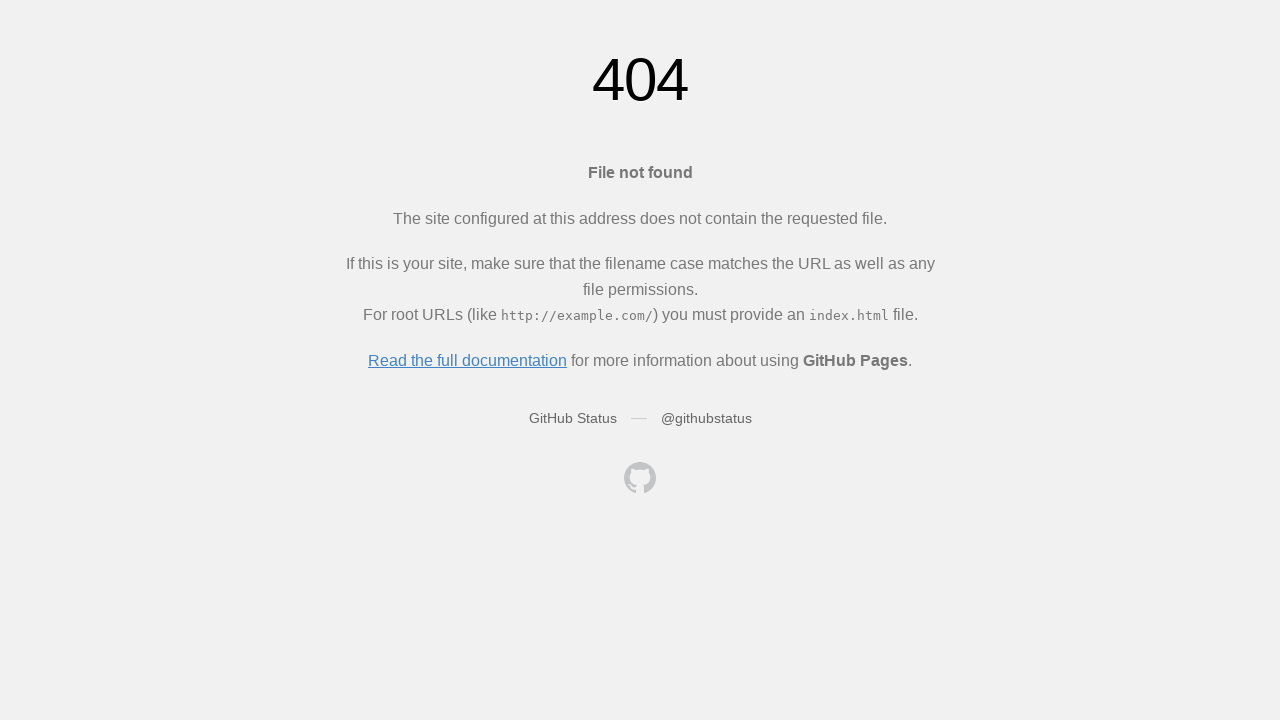

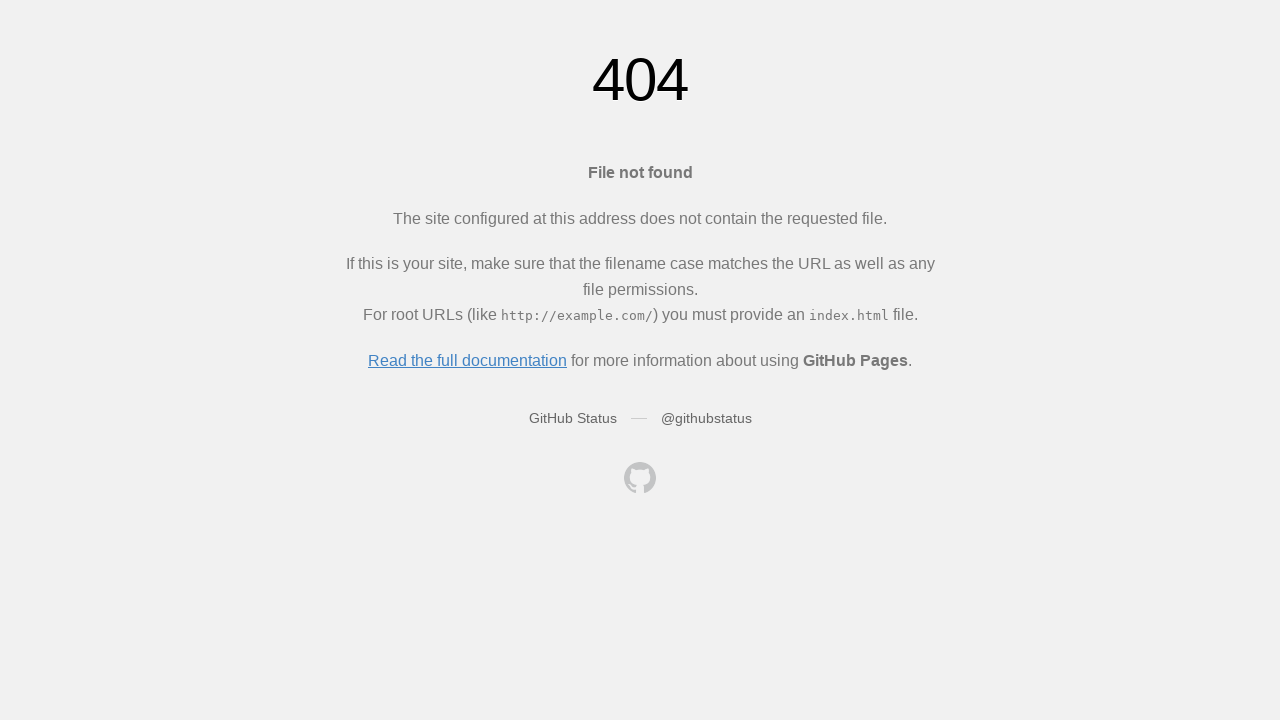